Tests navigation and UI responsiveness by changing viewport sizes between mobile, tablet, and desktop.

Starting URL: https://aideas-redbaez.netlify.app

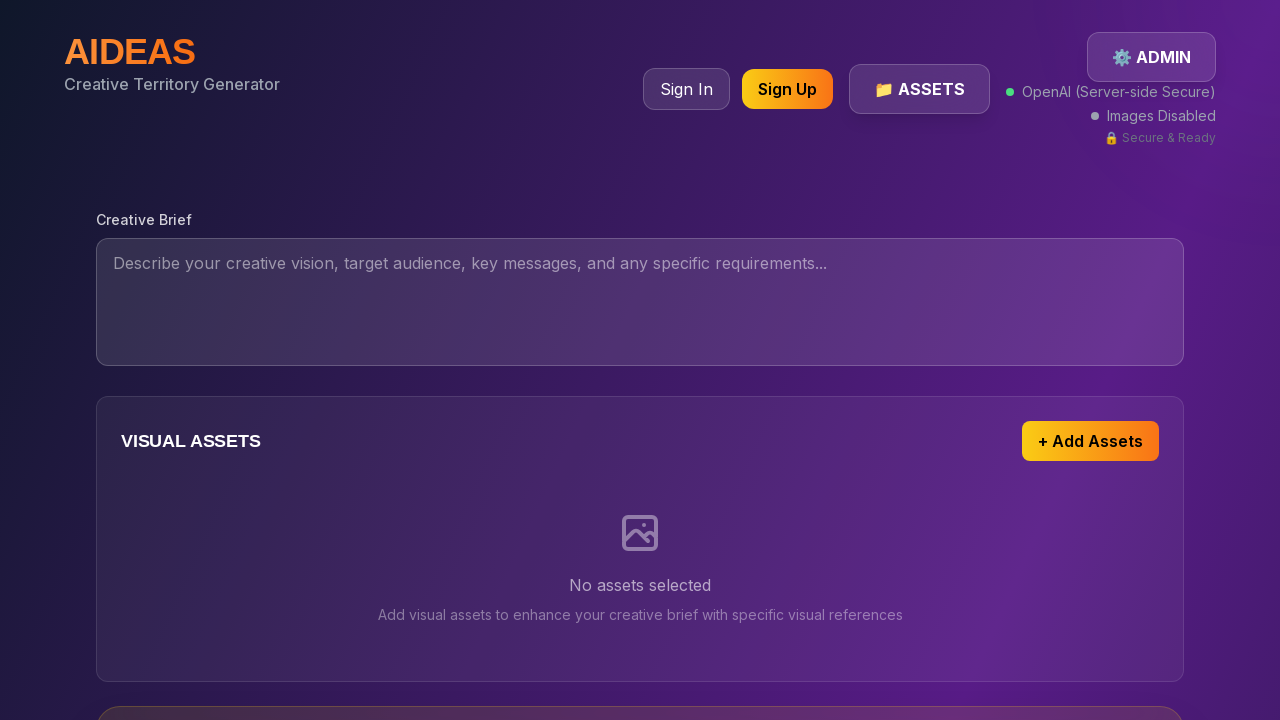

Waited for page to fully load (networkidle)
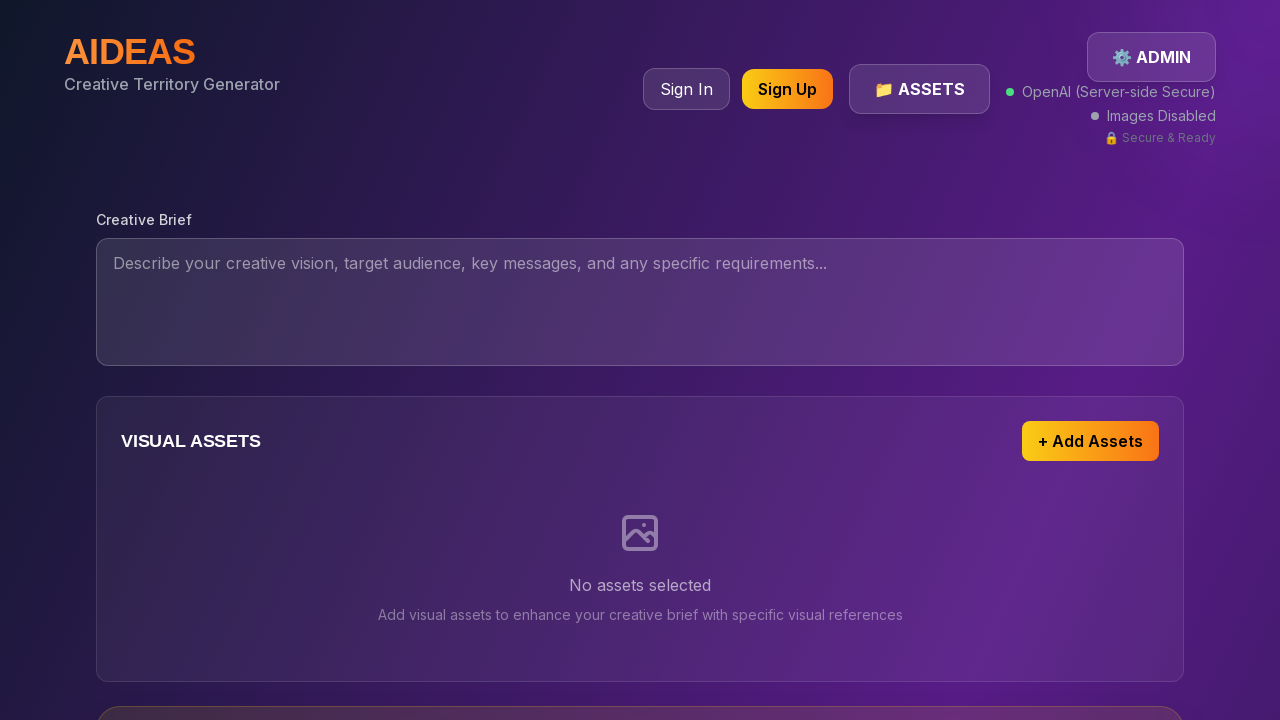

Set viewport to mobile size (375x667)
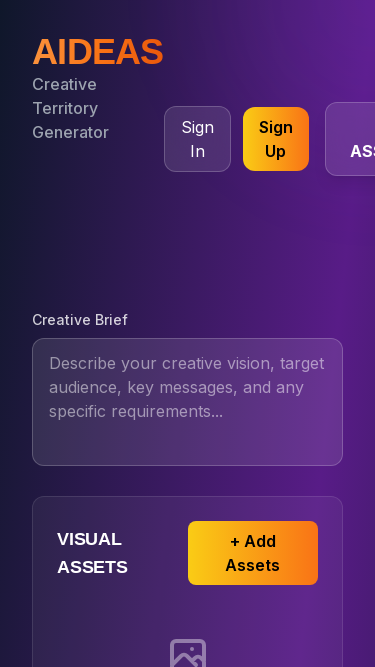

Waited 1 second for mobile viewport to render
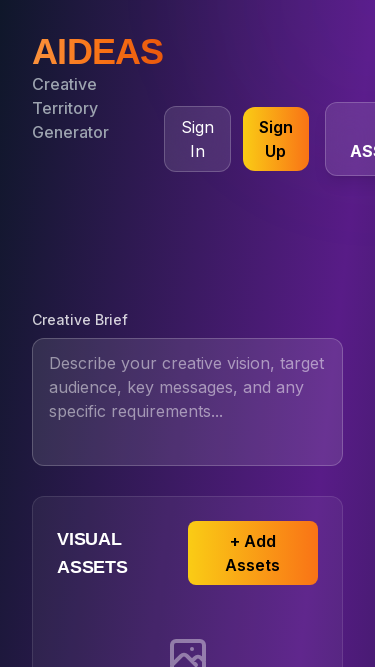

Set viewport to tablet size (768x1024)
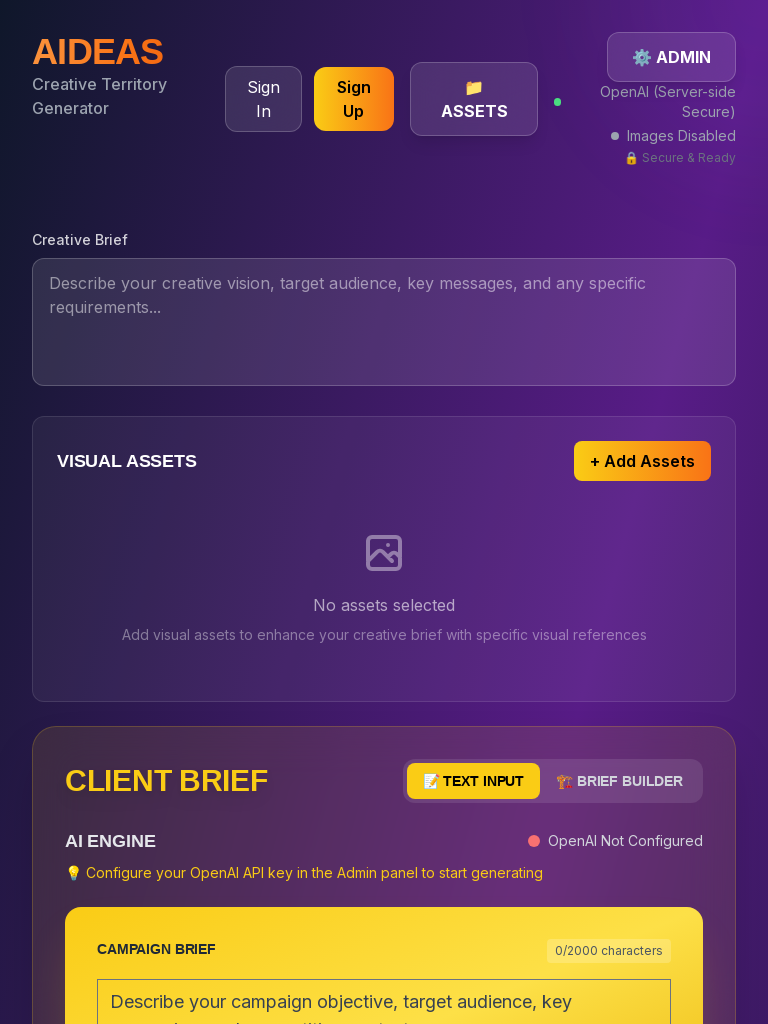

Waited 1 second for tablet viewport to render
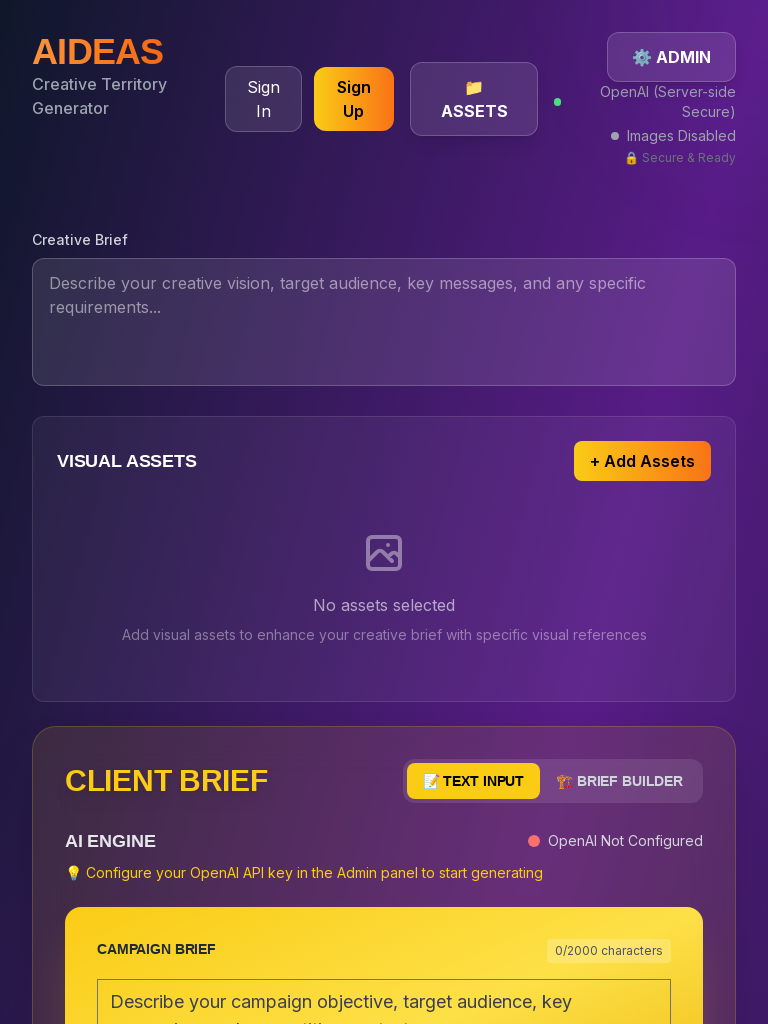

Set viewport to desktop size (1920x1080)
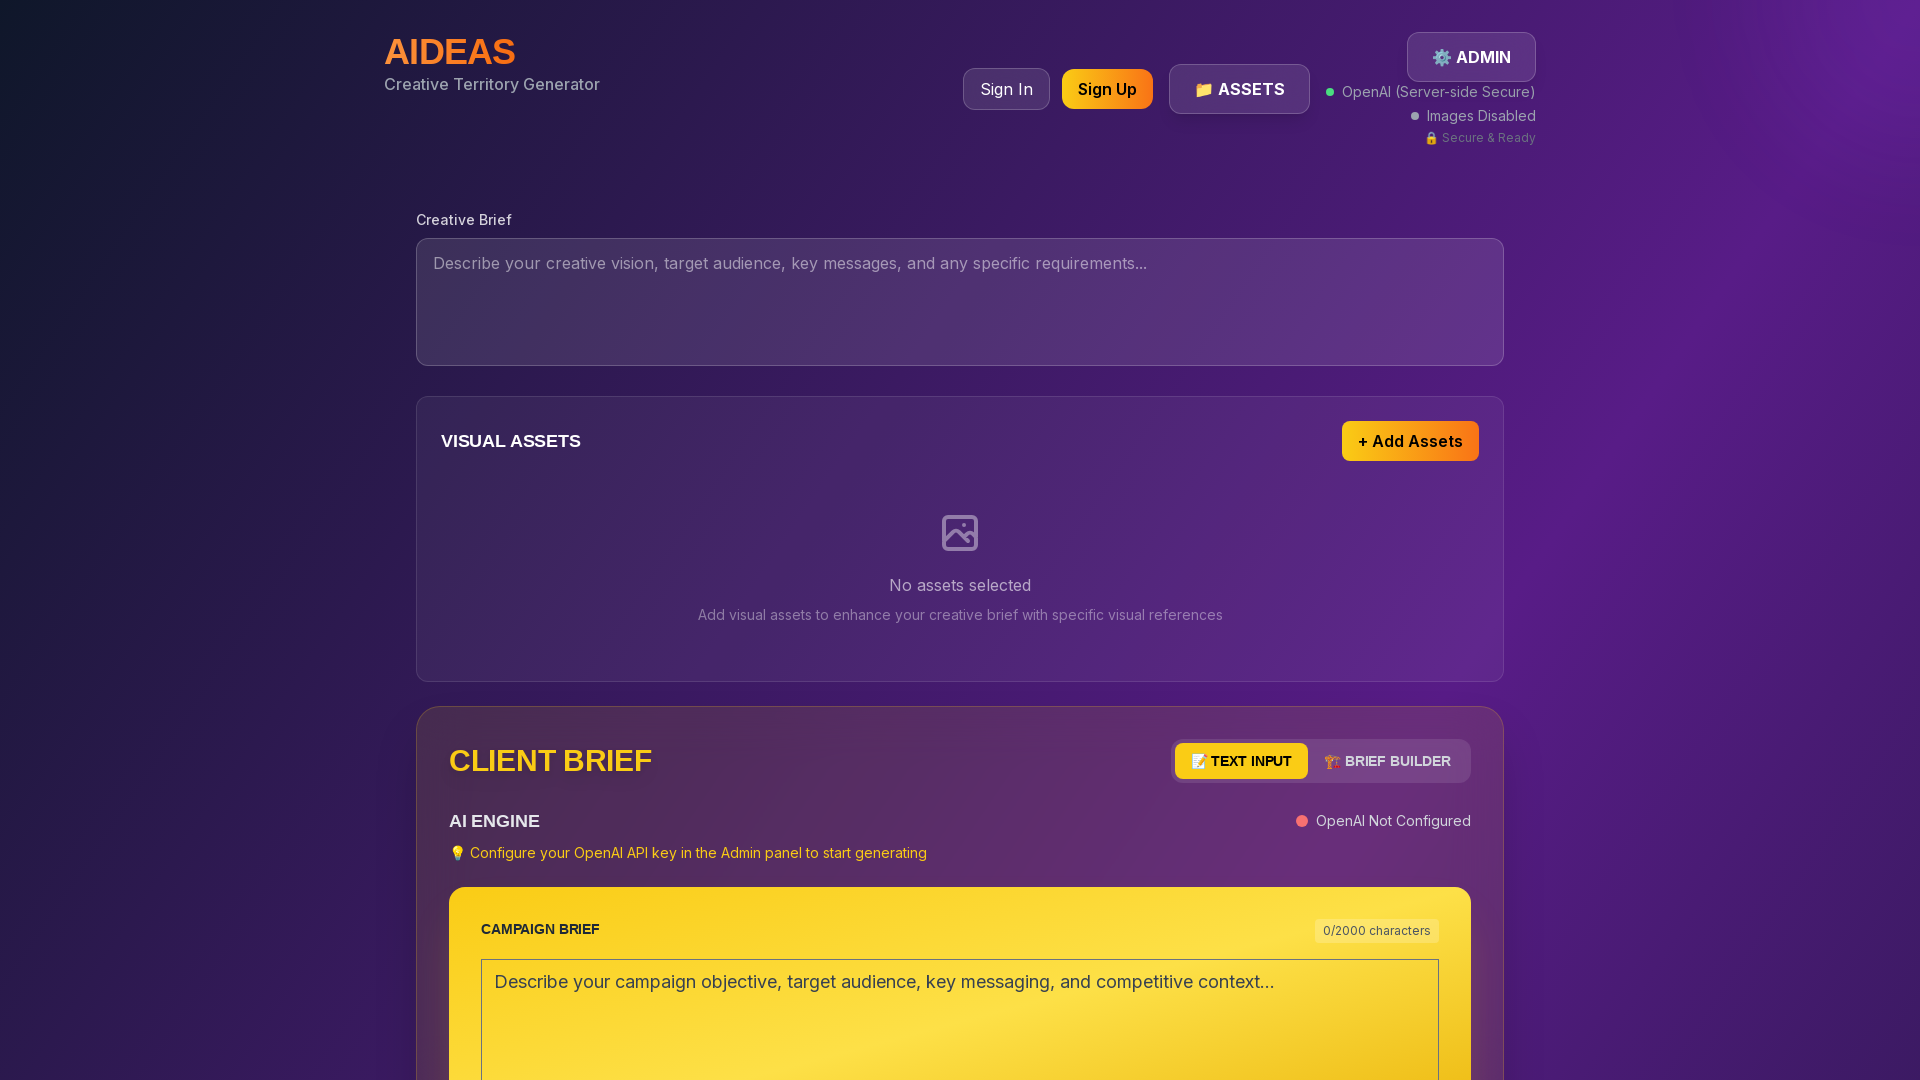

Waited 1 second for desktop viewport to render
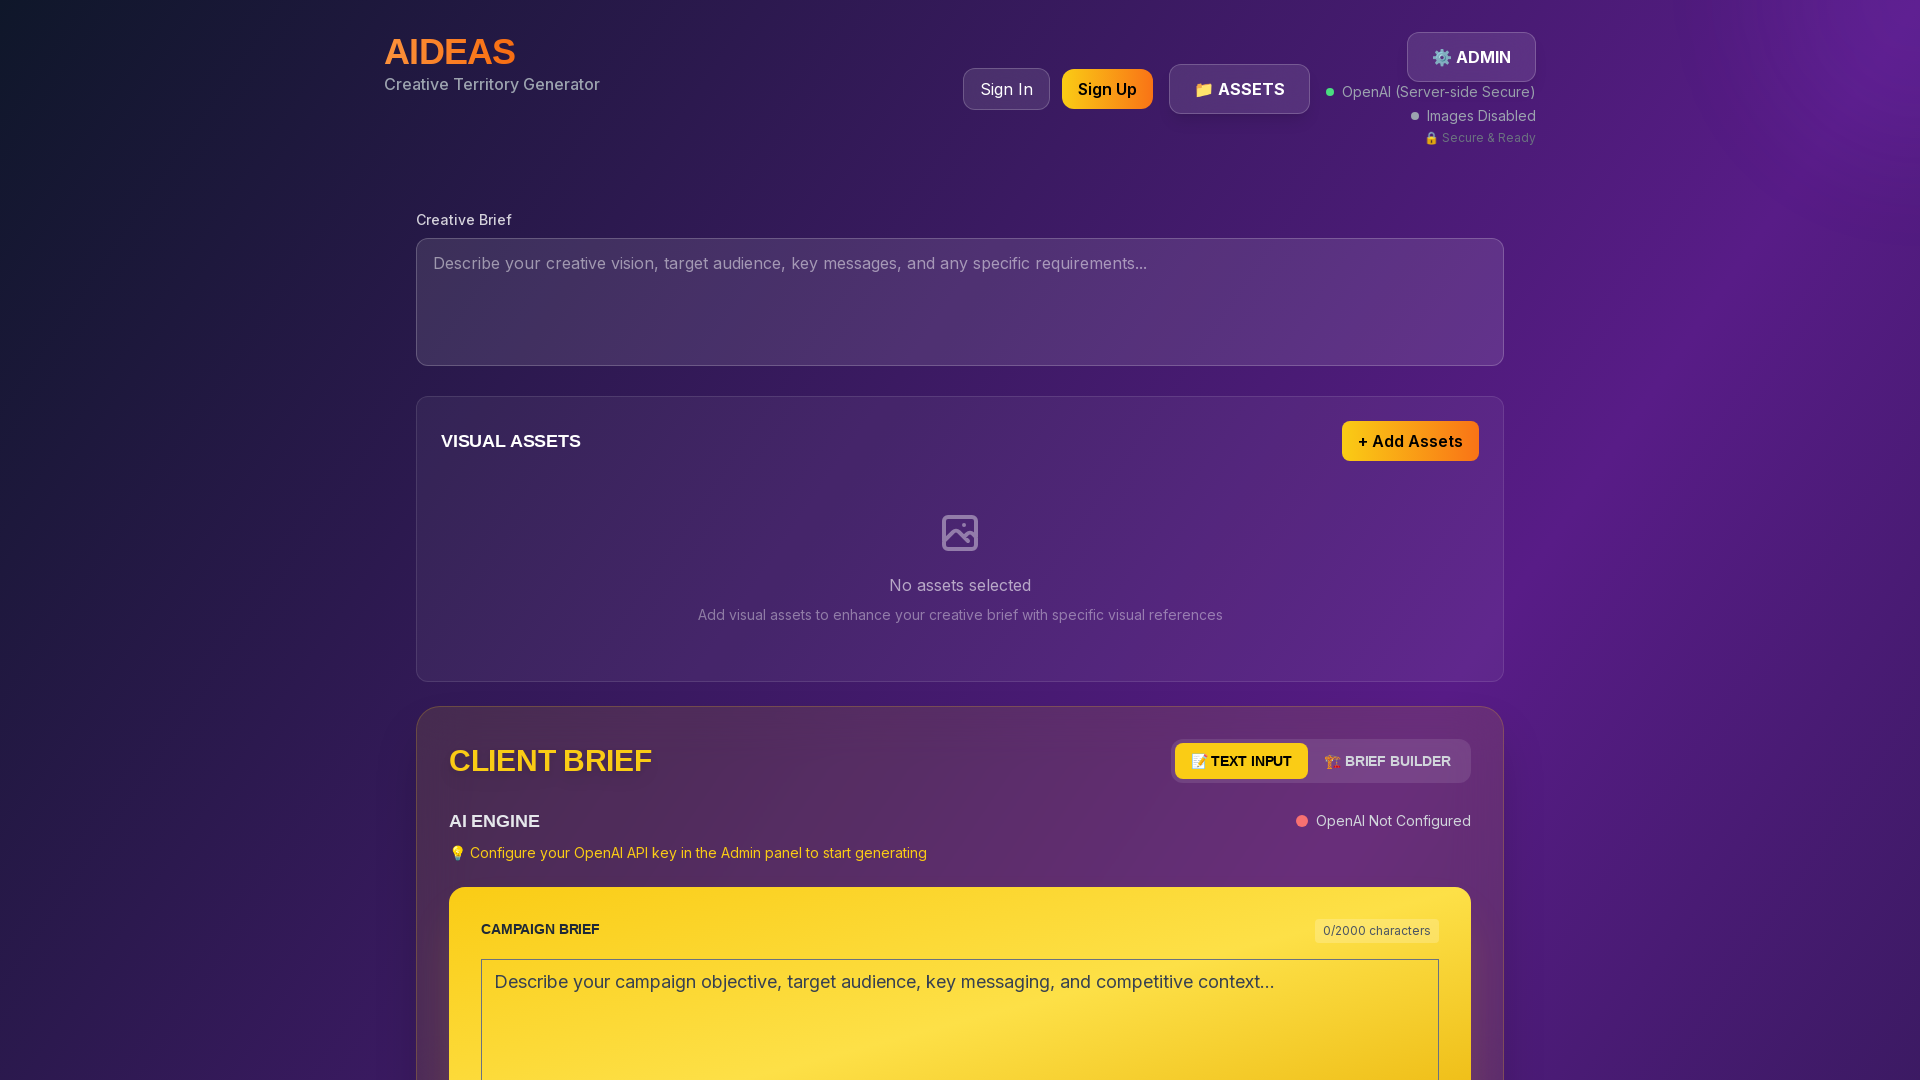

Verified navigation elements - found 1 navigation components
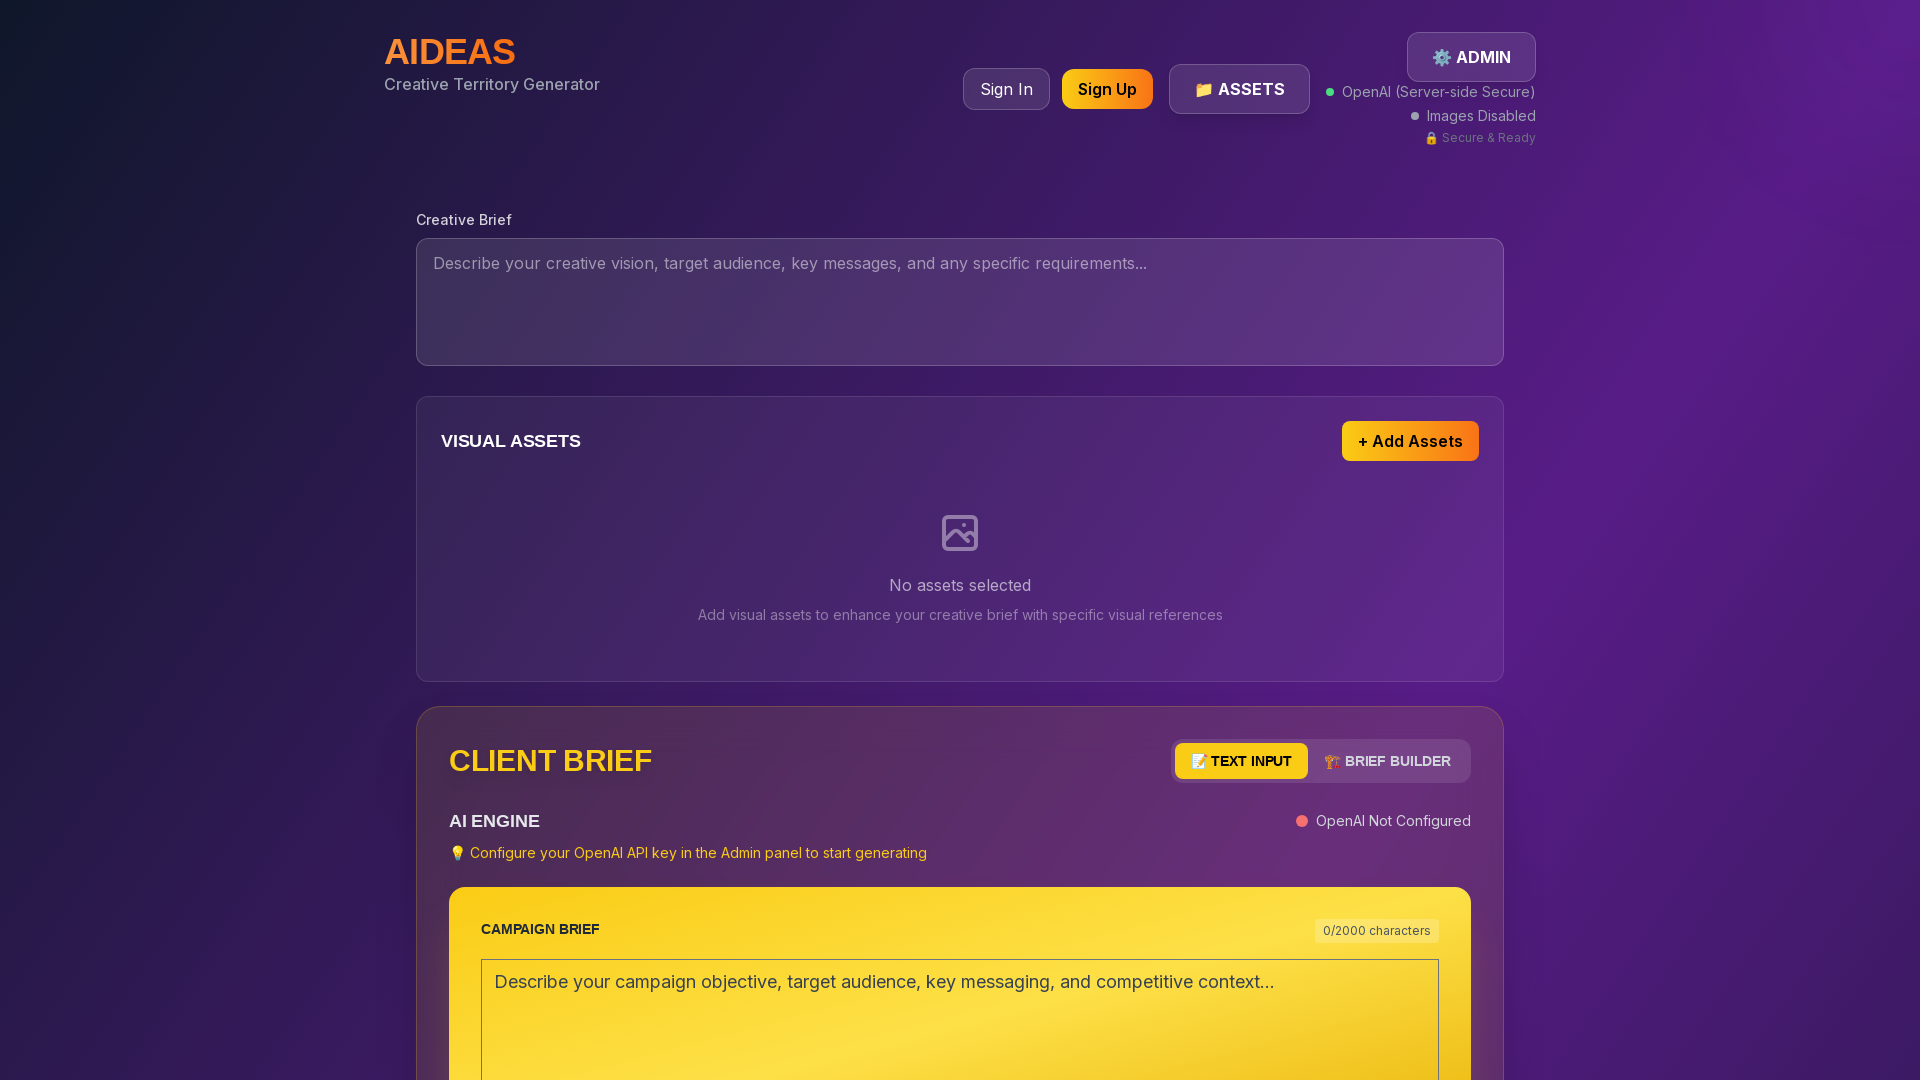

Verified button elements - found 23 buttons
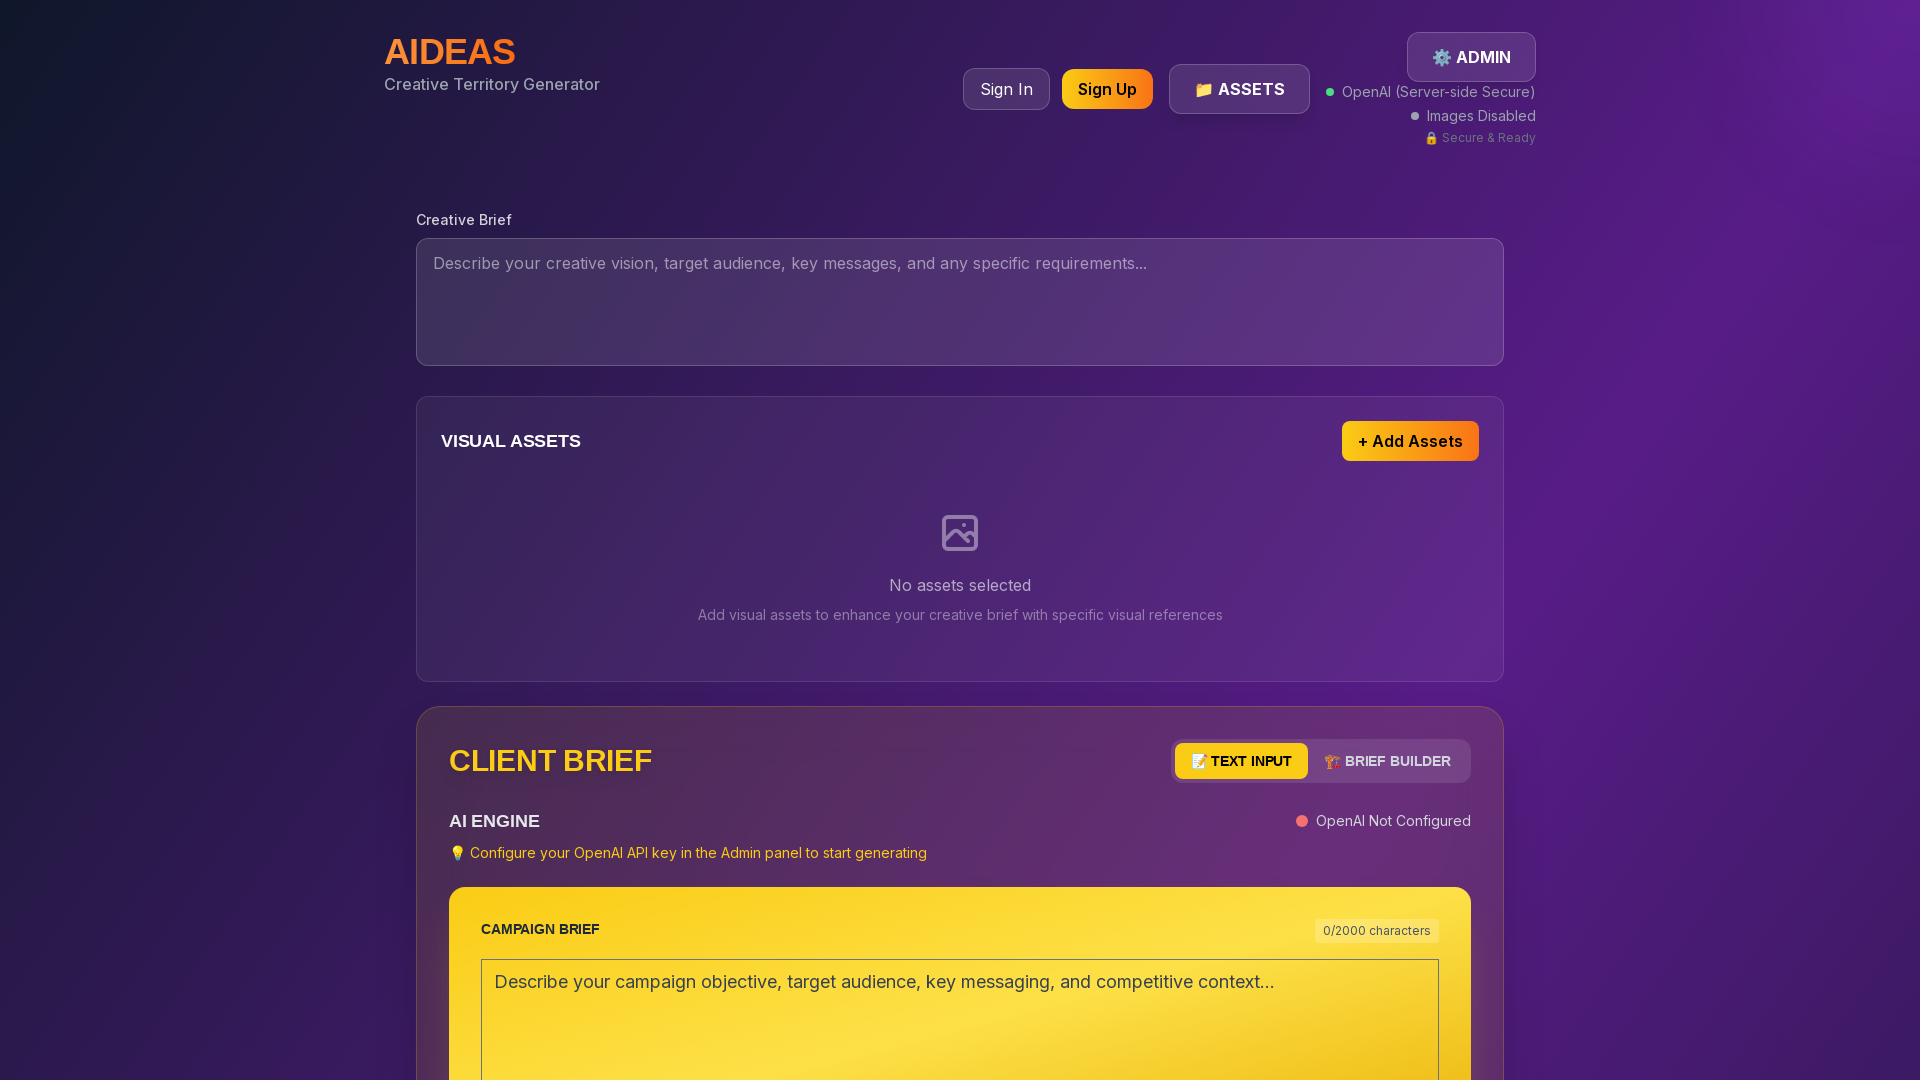

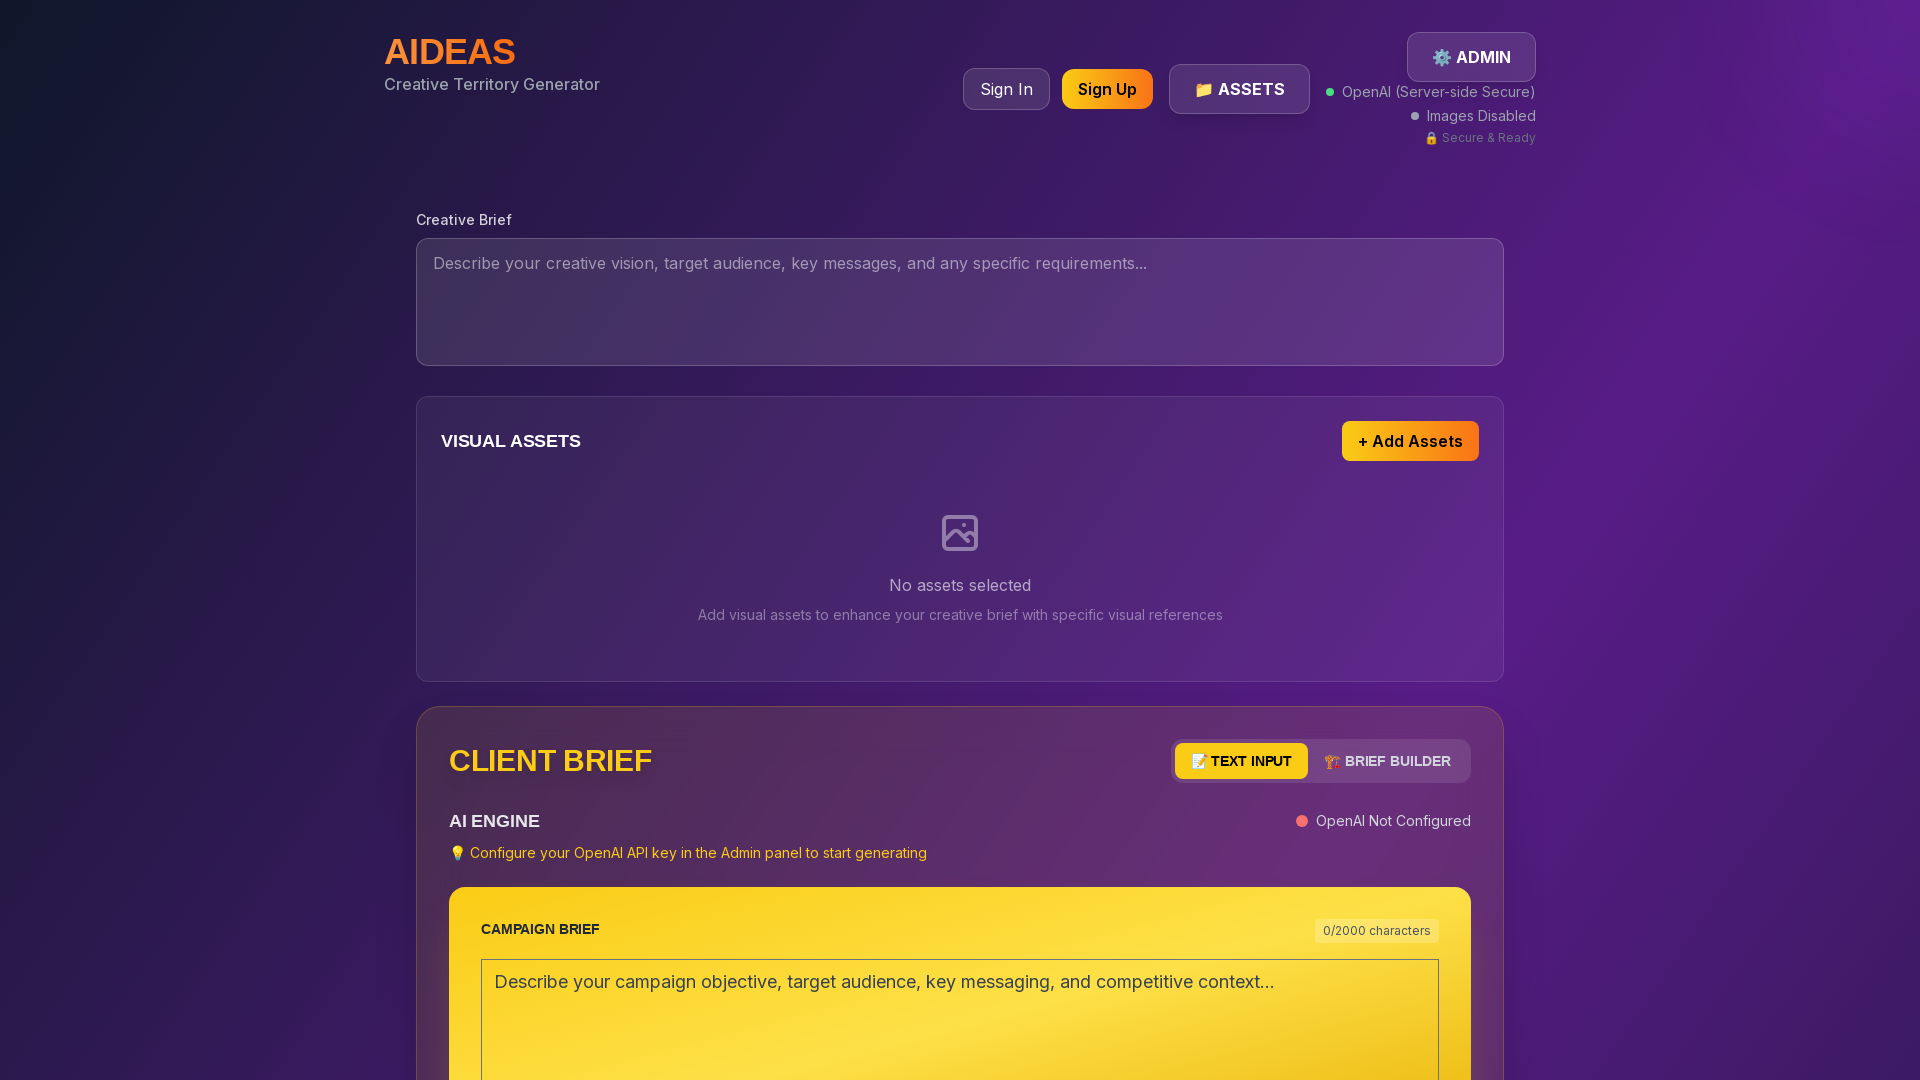